Navigates to an anime listing page and clicks the continue button to load content

Starting URL: https://playwrightrogerio.w3spaces.com/anime.html

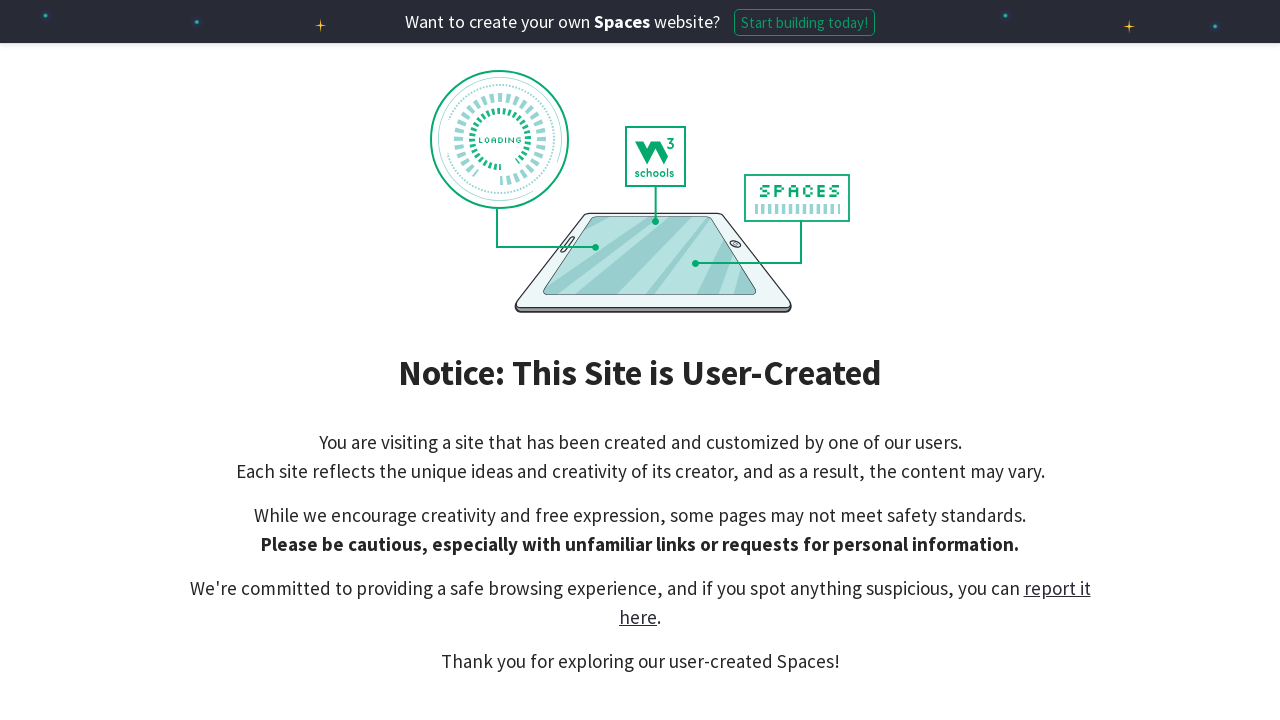

Navigated to anime listing page
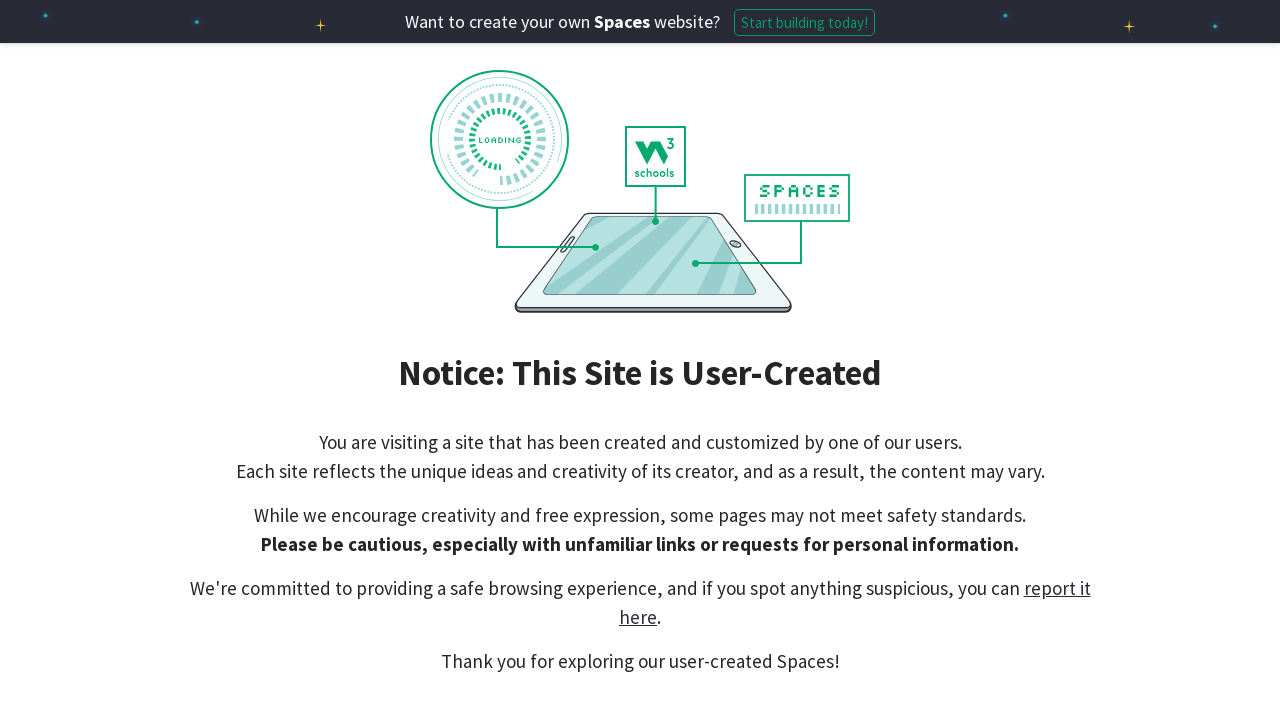

Clicked continue button to trigger content load at (640, 656) on #continue-btn
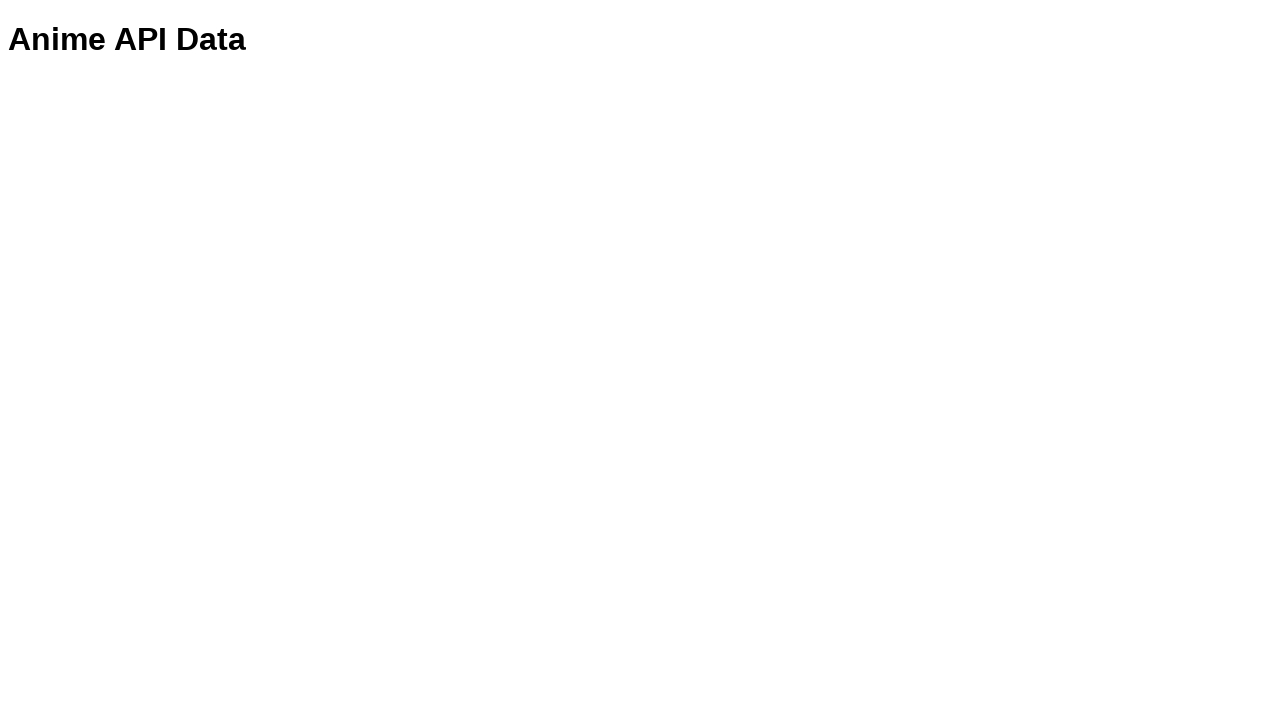

Anime cards loaded and visible
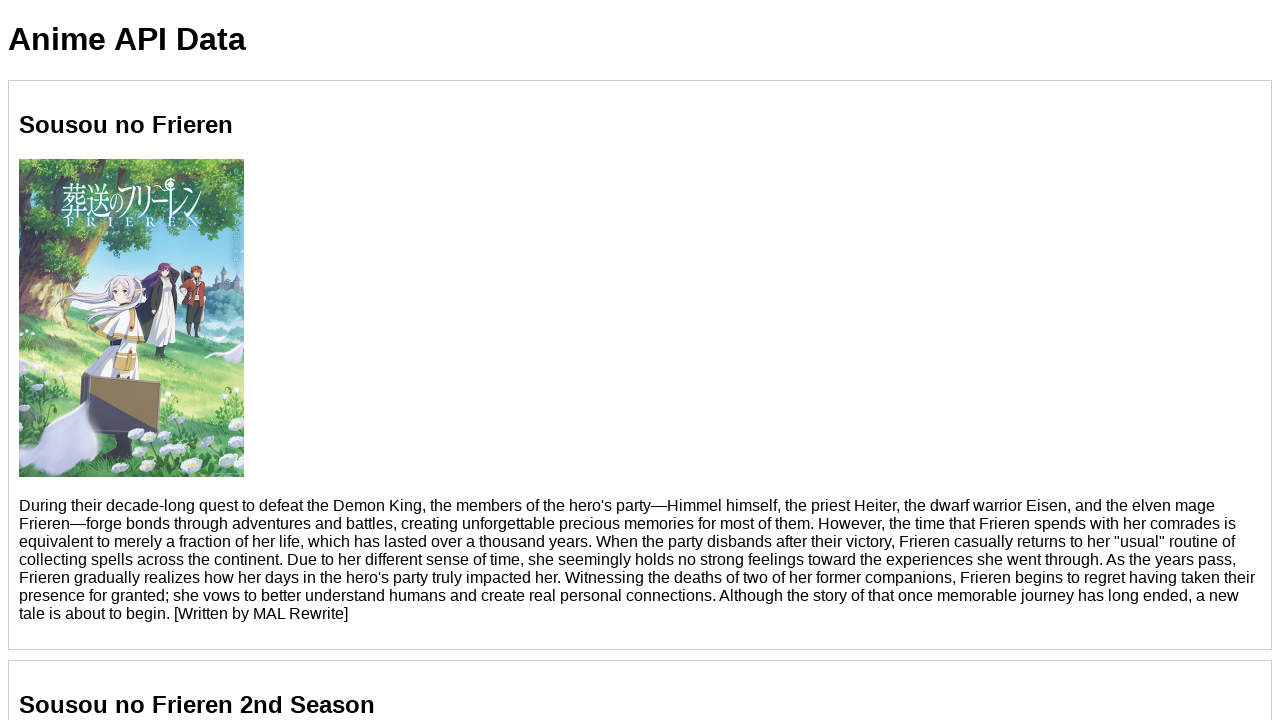

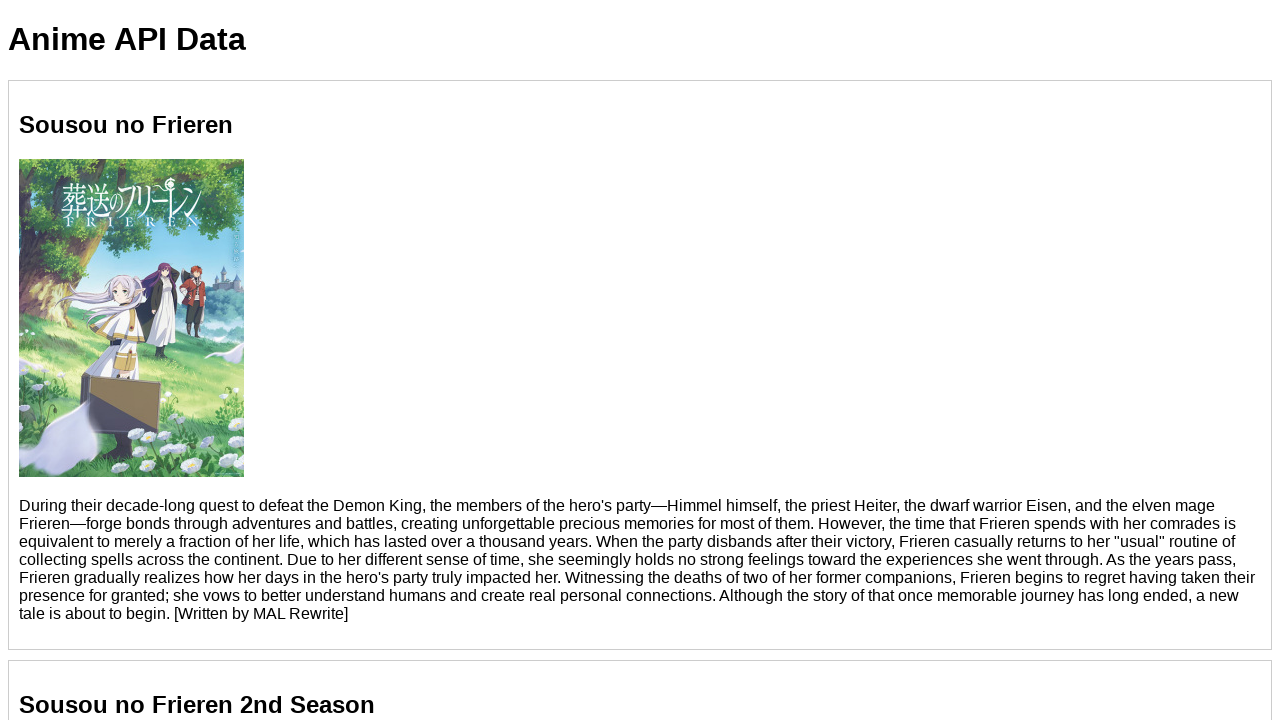